Tests that the Koel app login page loads successfully by navigating to the URL and verifying the page is accessible

Starting URL: https://qa.koel.app/

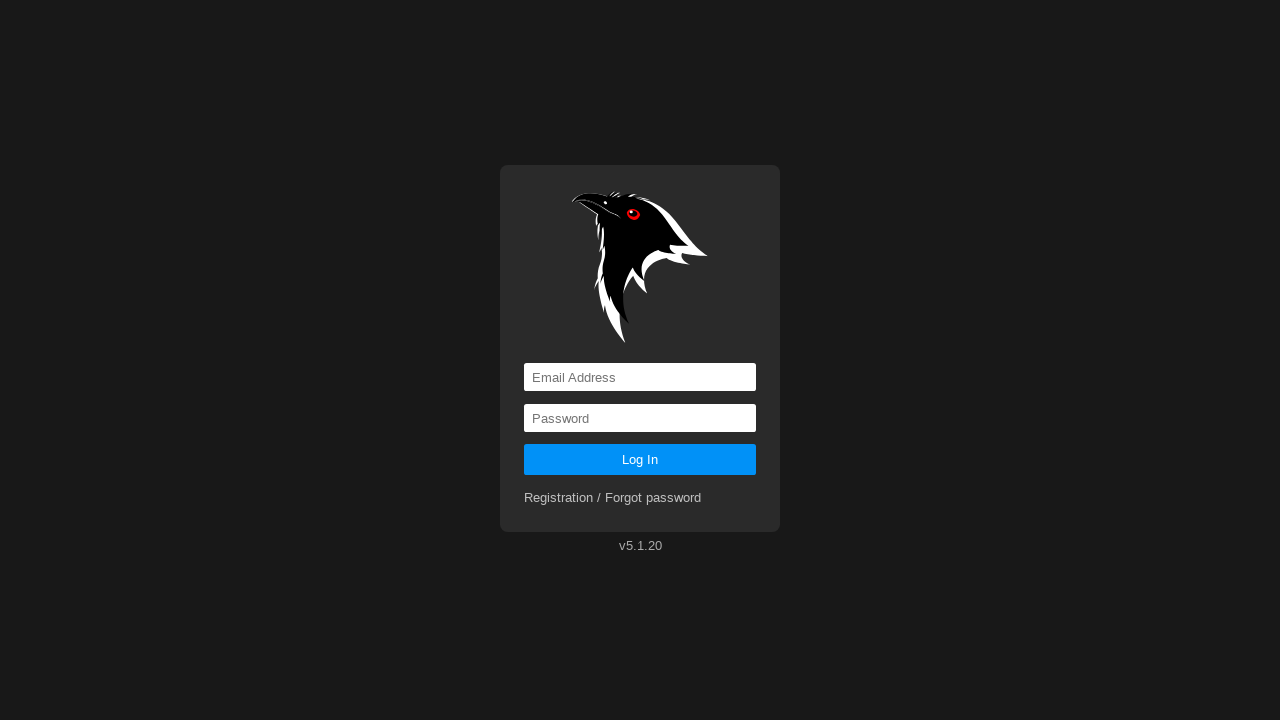

Navigated to Koel app login page at https://qa.koel.app/
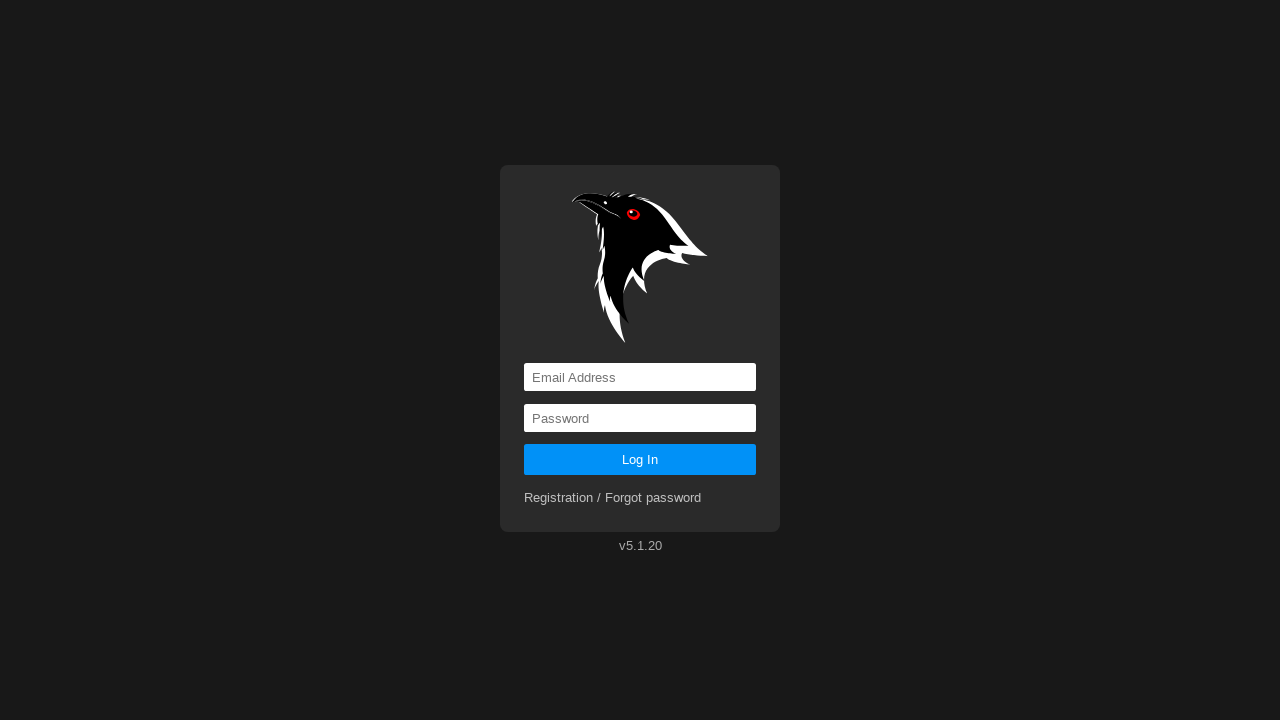

Verified that page URL matches expected login URL
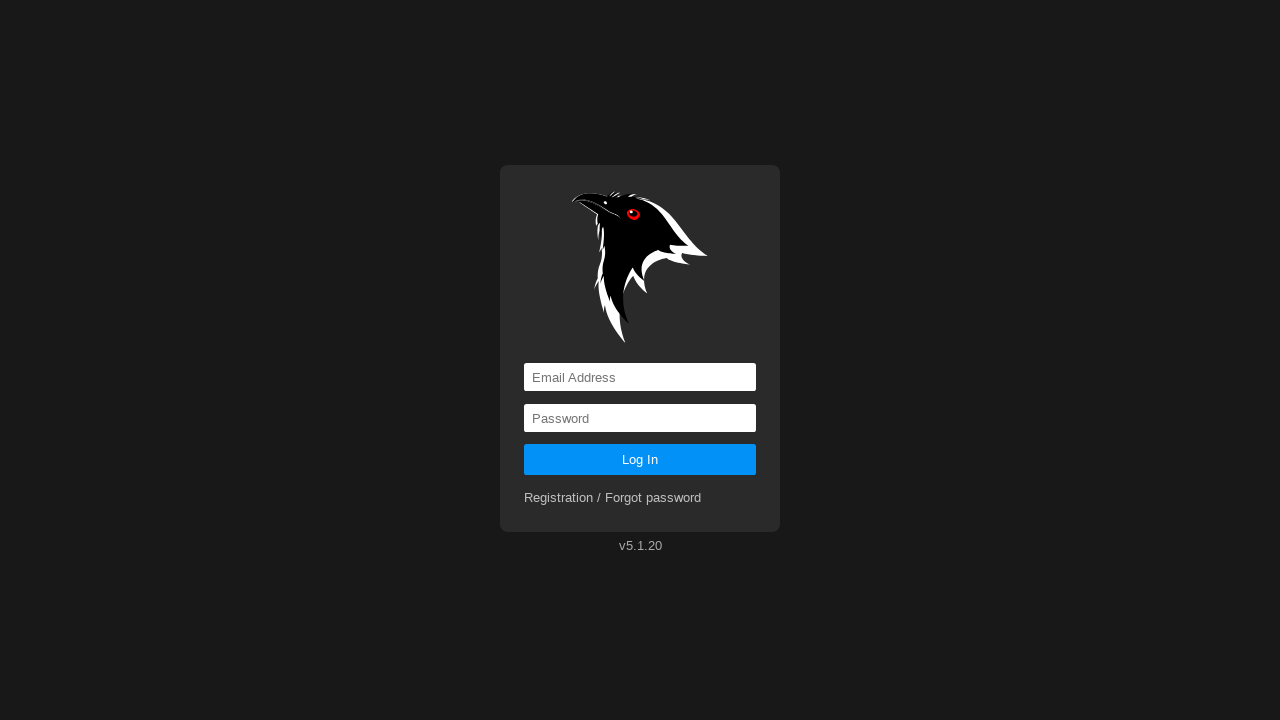

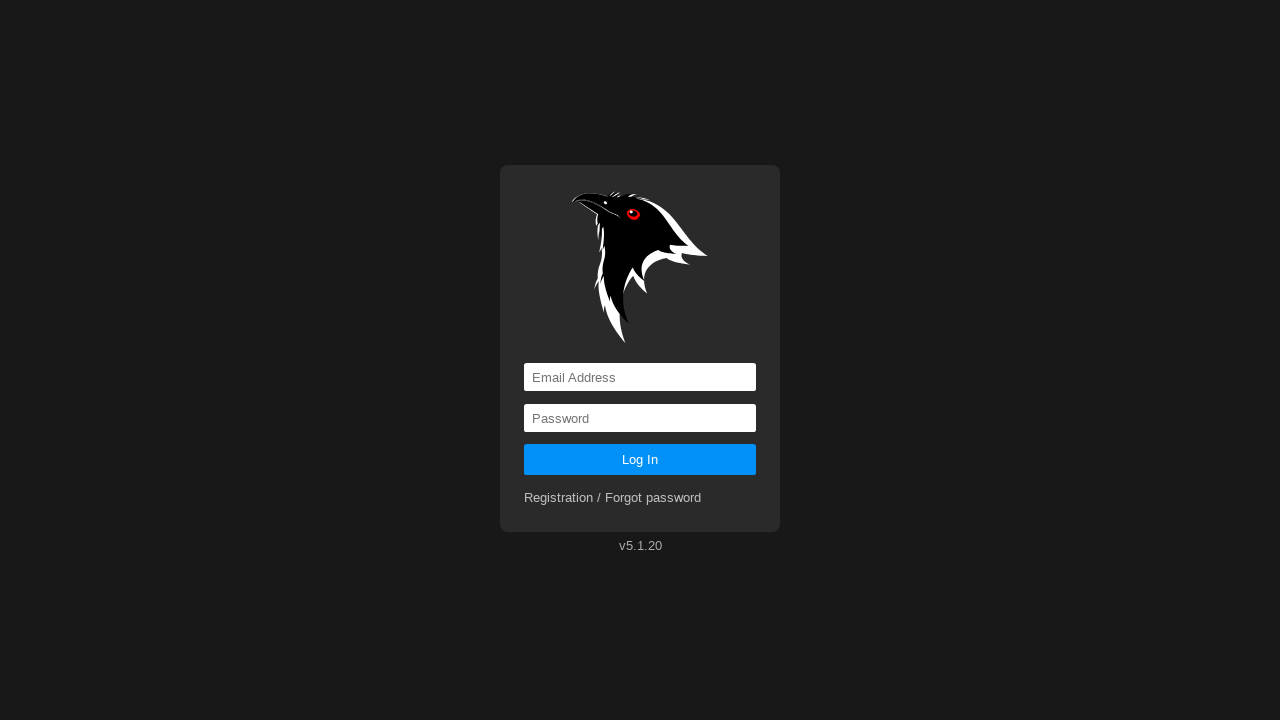